Demonstrates various JavaScript scroll operations on a webpage including scrolling up, down, to bottom, to top, and scrolling to a specific element

Starting URL: https://rahulshettyacademy.com/seleniumPractise/#/

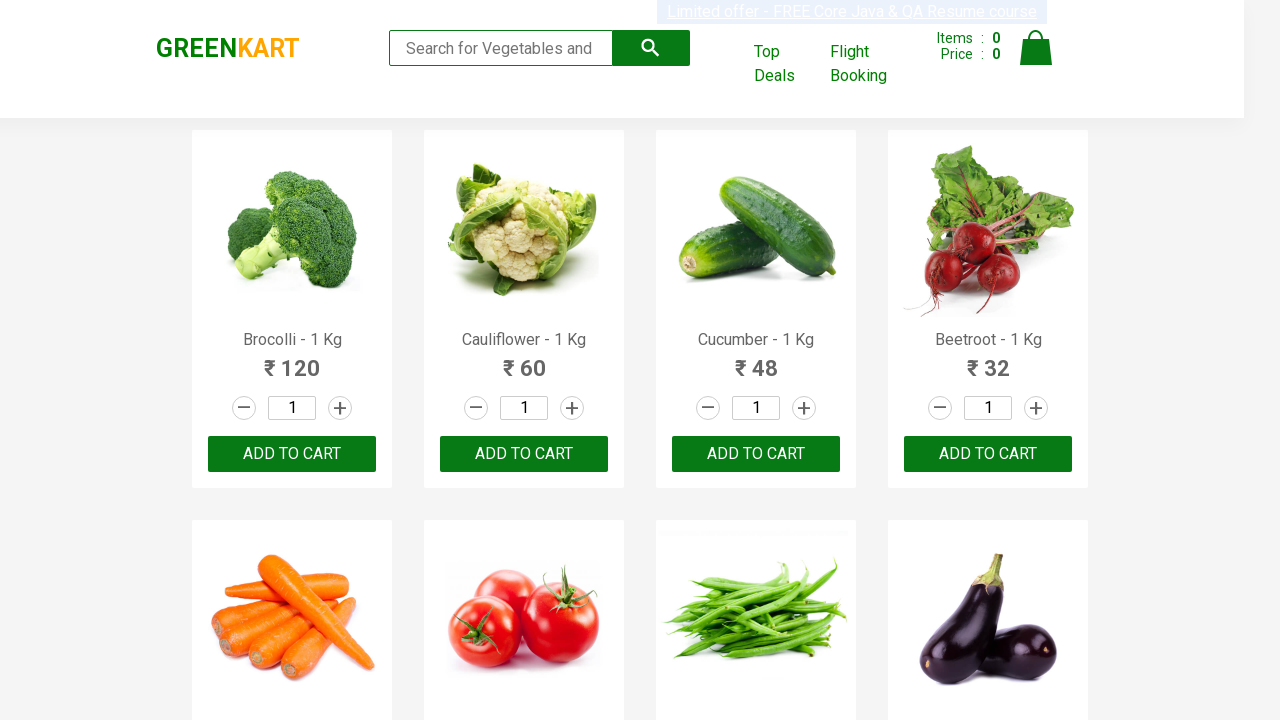

Scrolled down by 500 pixels
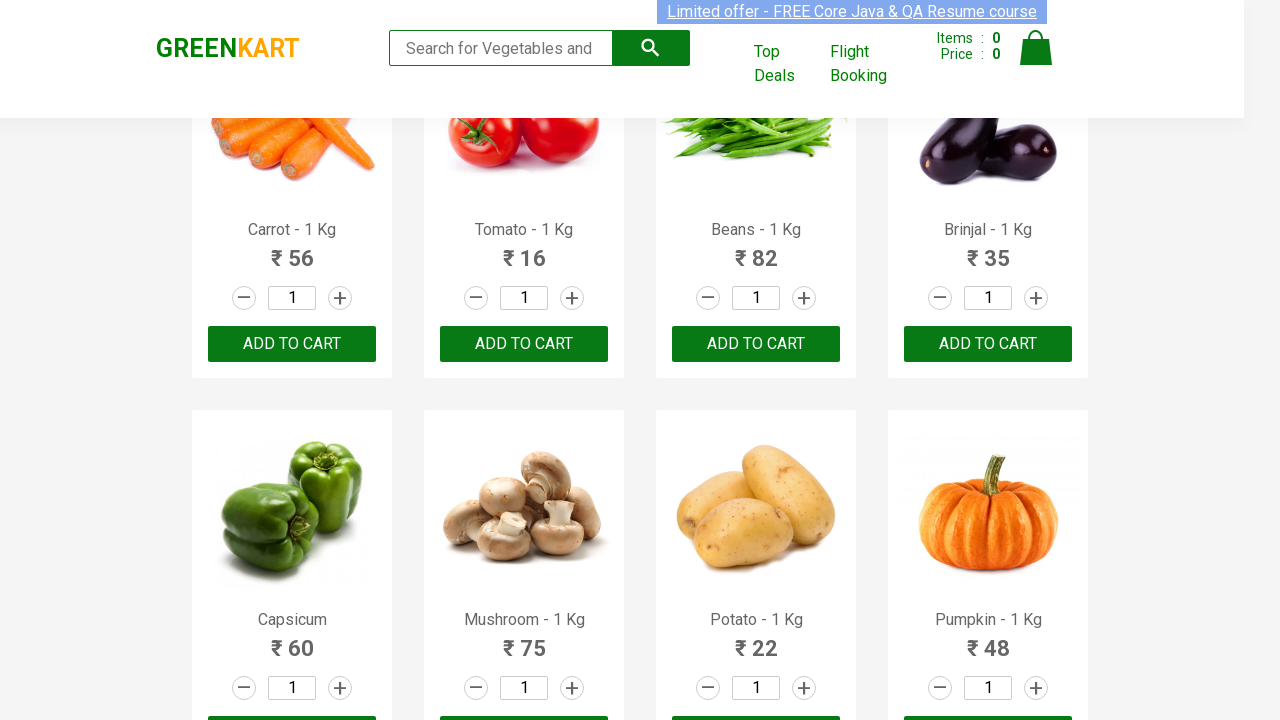

Waited 1 second after scroll down
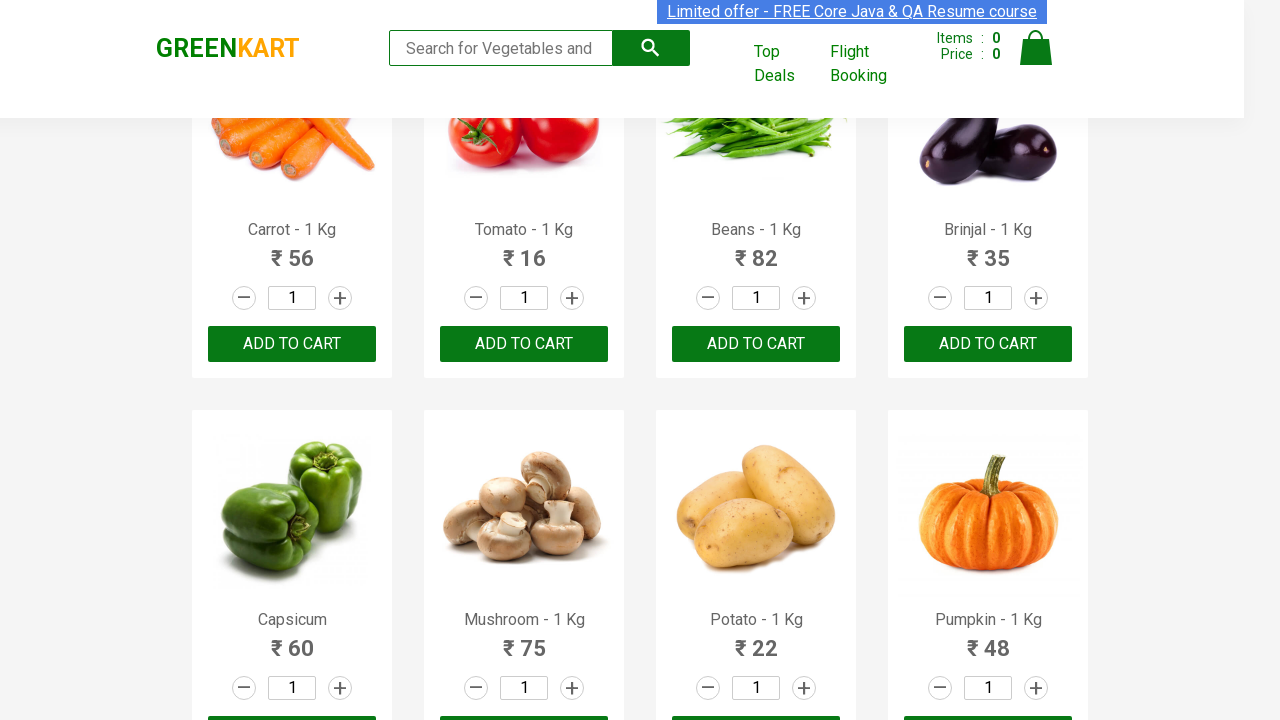

Scrolled up by 500 pixels
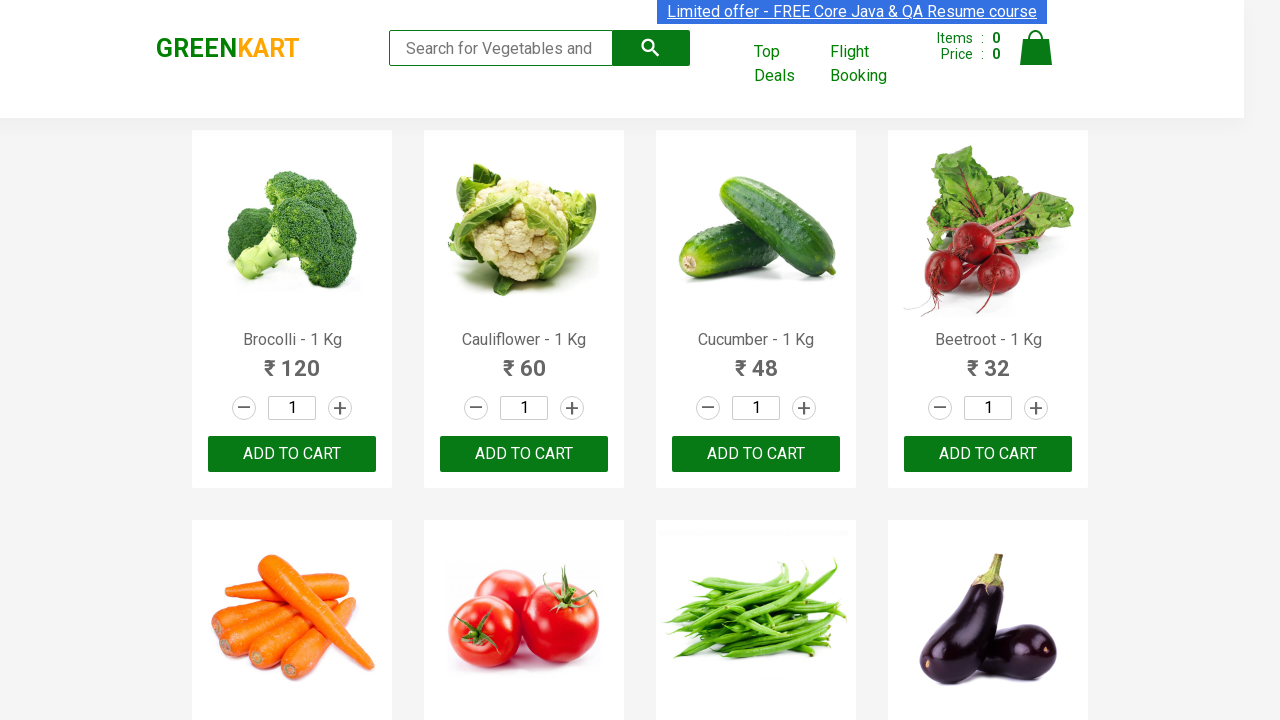

Waited 1 second after scroll up
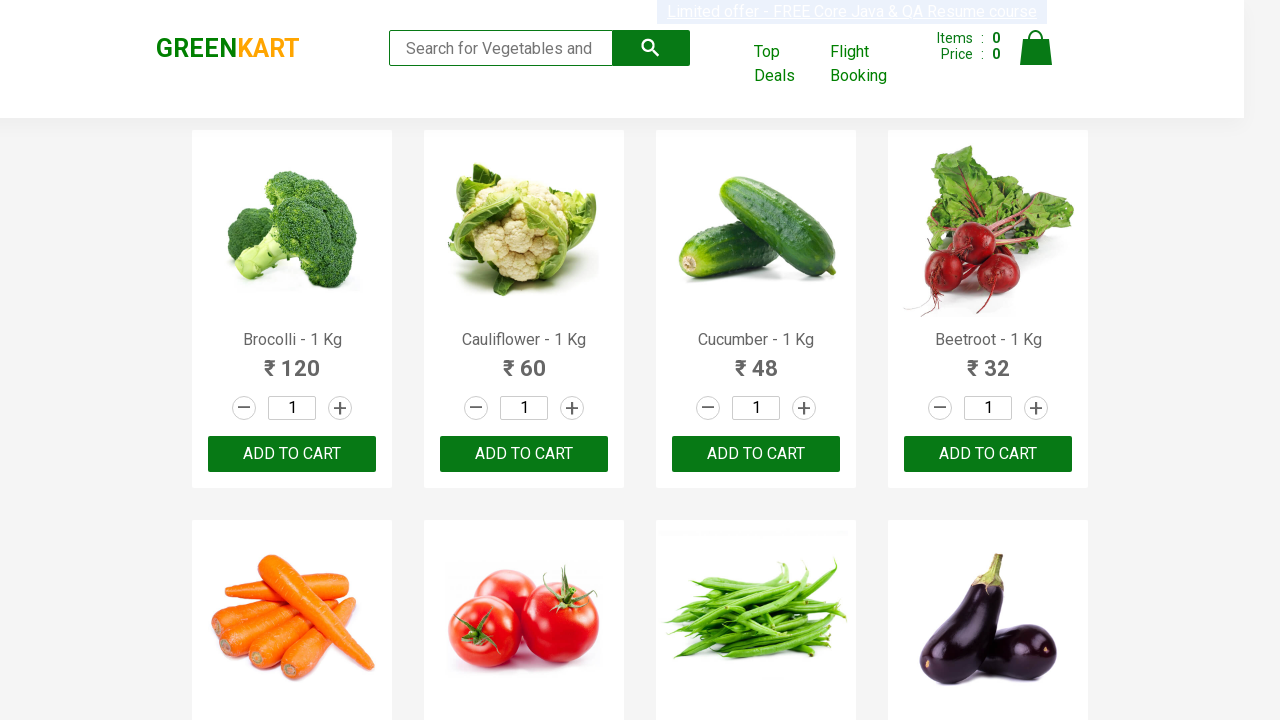

Retrieved page title: GreenKart - veg and fruits kart
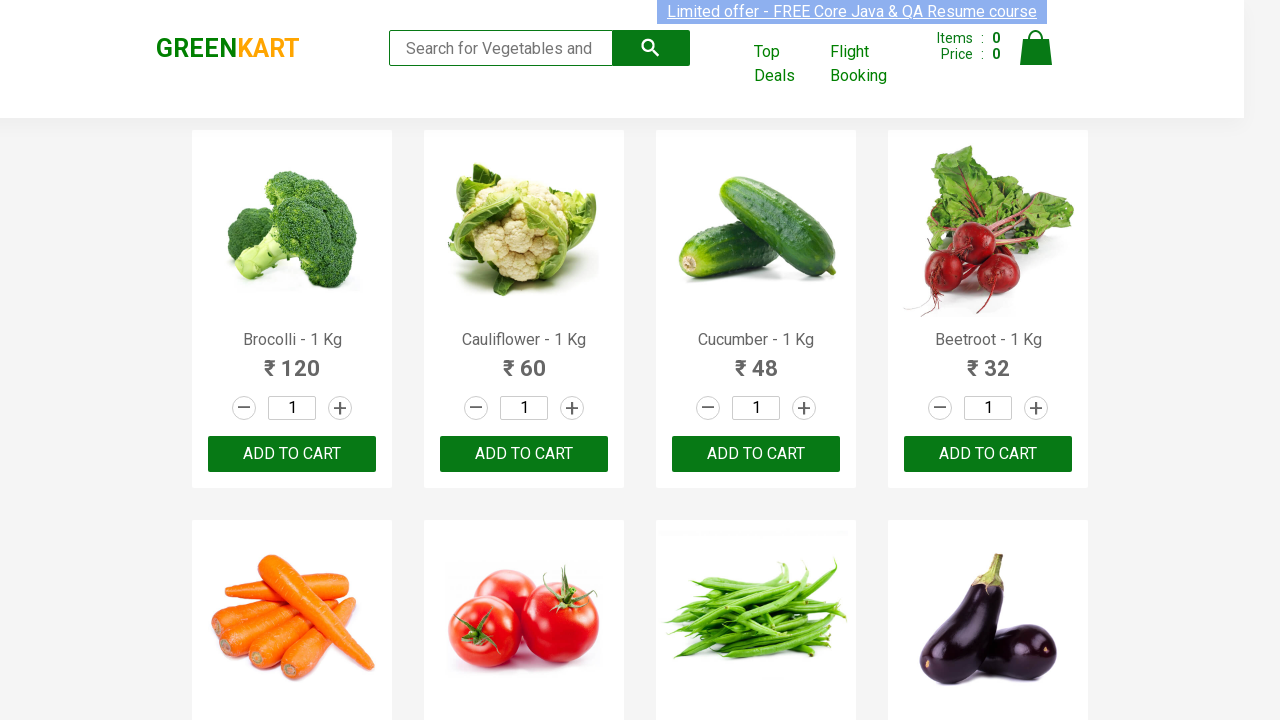

Scrolled to bottom of page
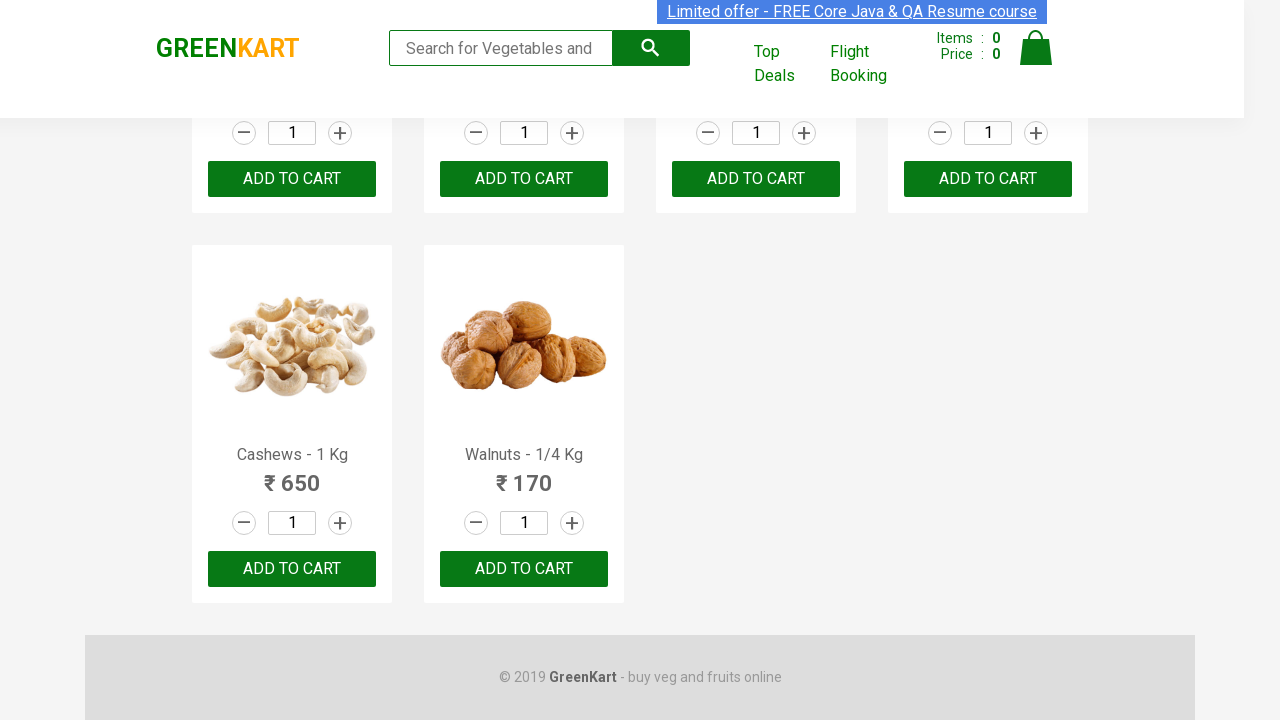

Scrolled to top of page
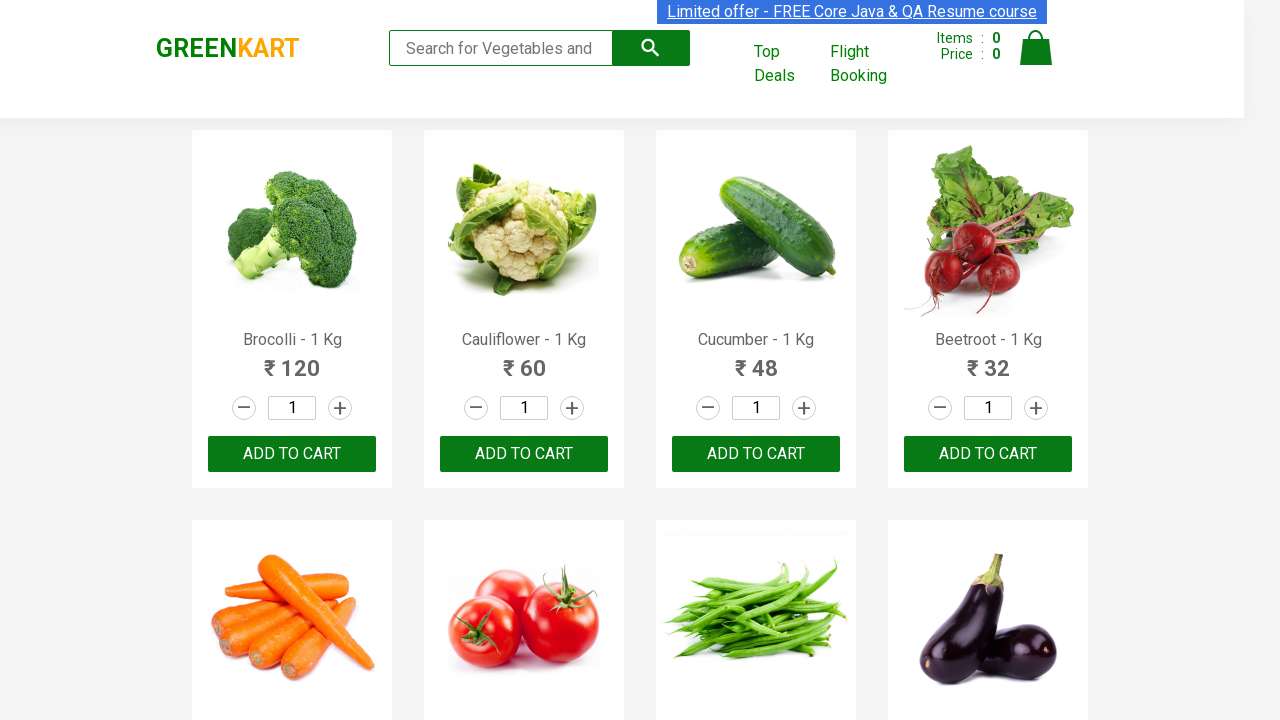

Located GreenKart footer element
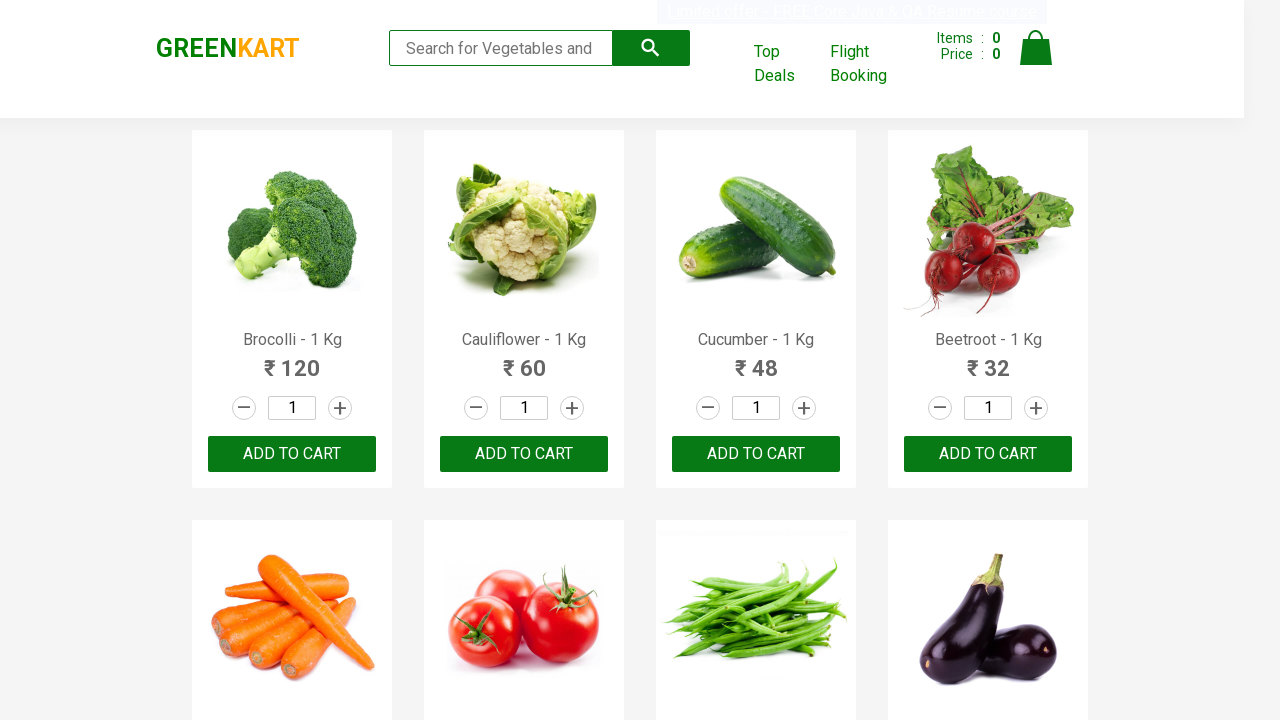

Scrolled GreenKart element into view
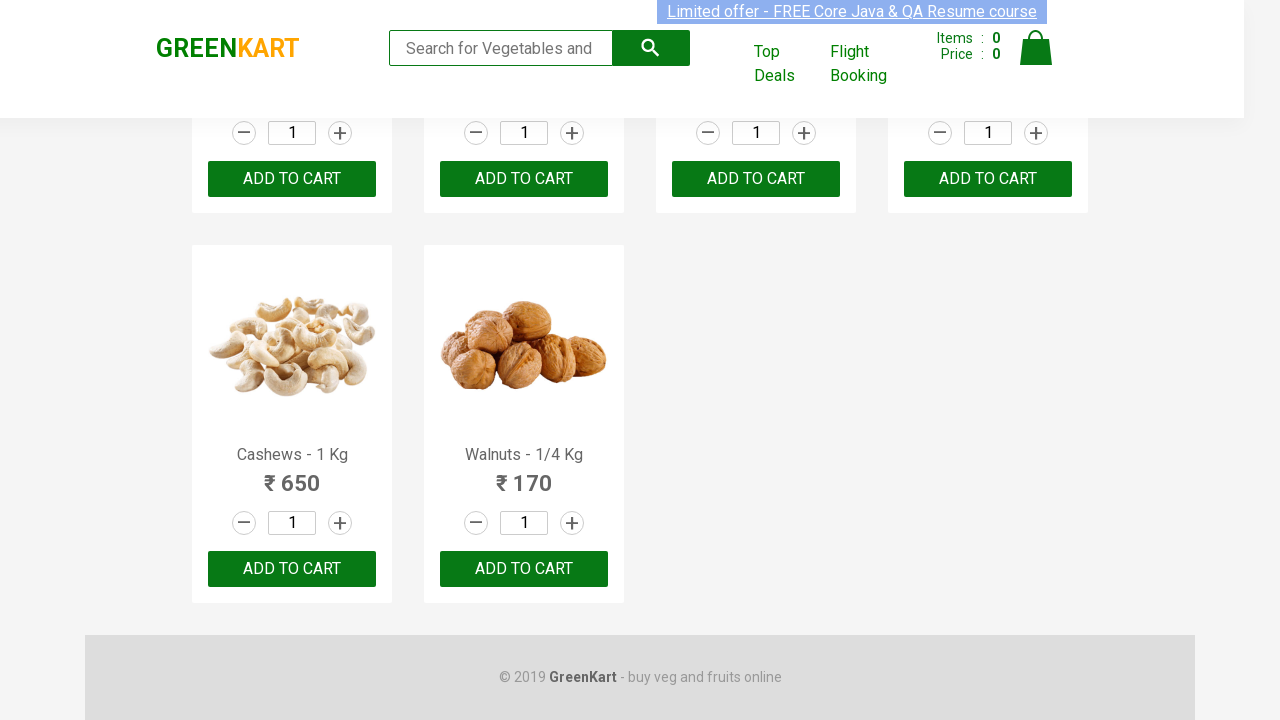

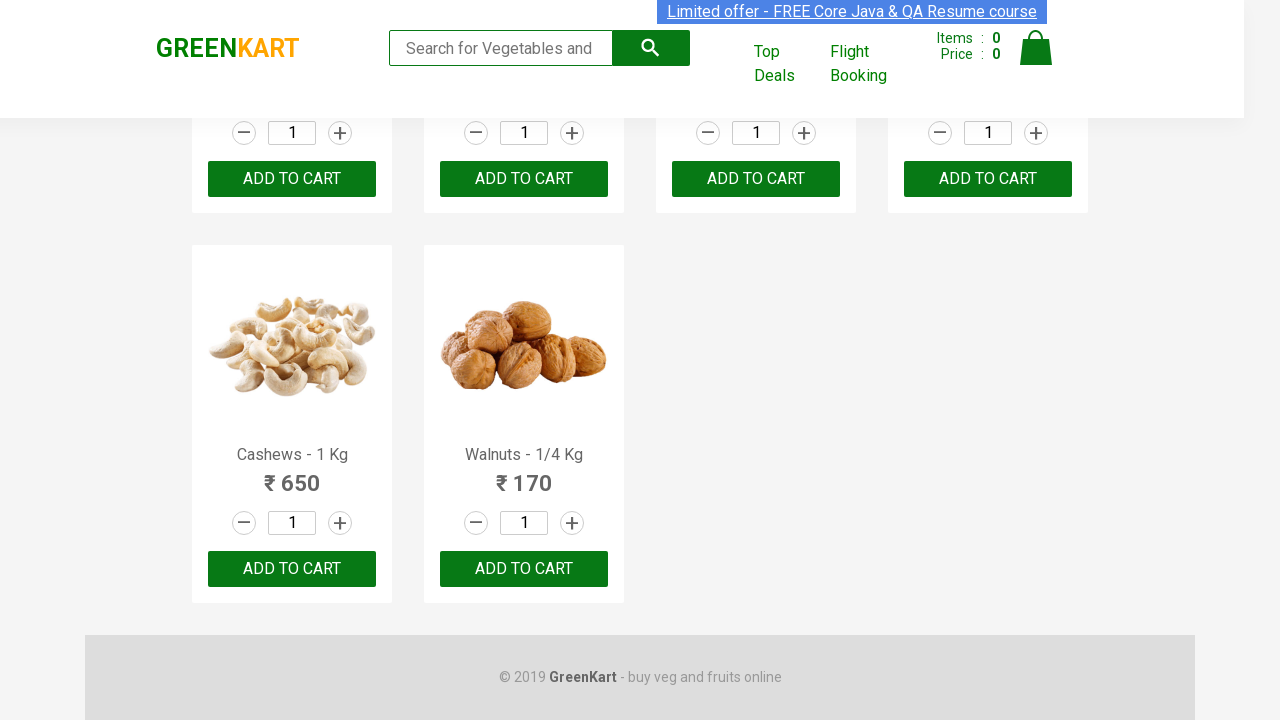